Tests file upload functionality on W3Schools by selecting a file input element and uploading a file to it

Starting URL: https://www.w3schools.com/howto/howto_html_file_upload_button.asp

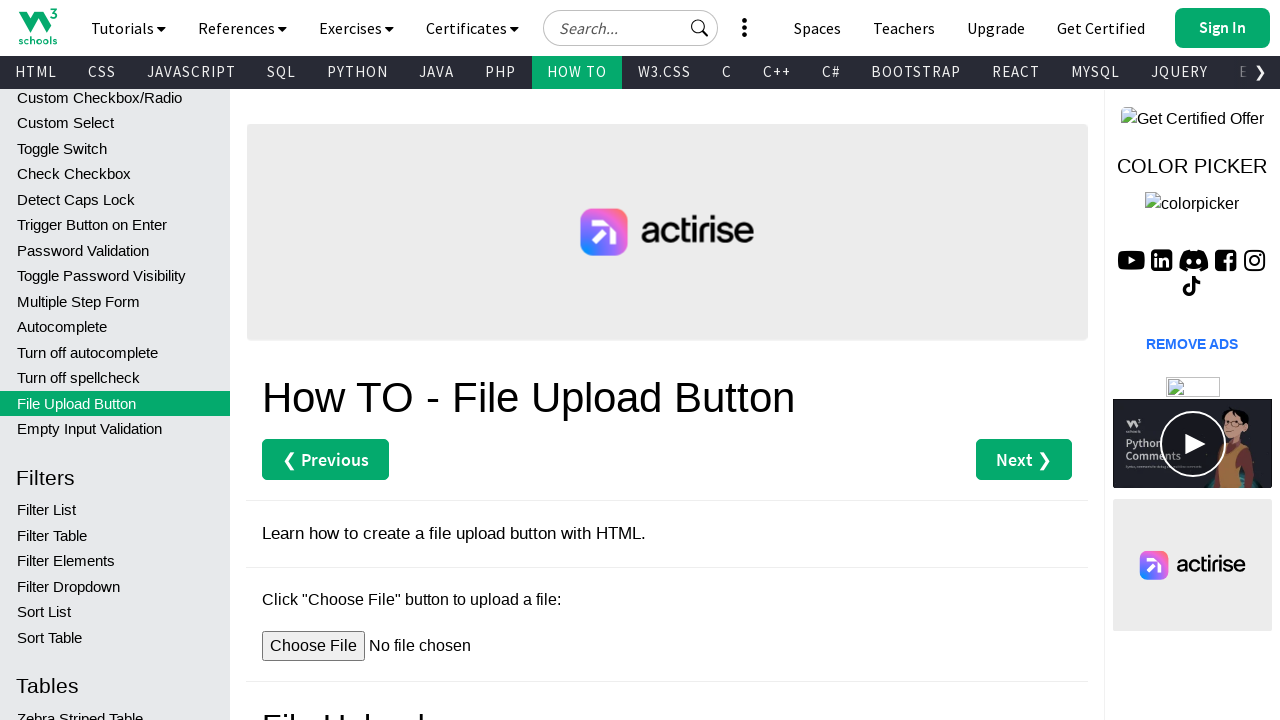

Waited for file input element #myFile to be present on the page
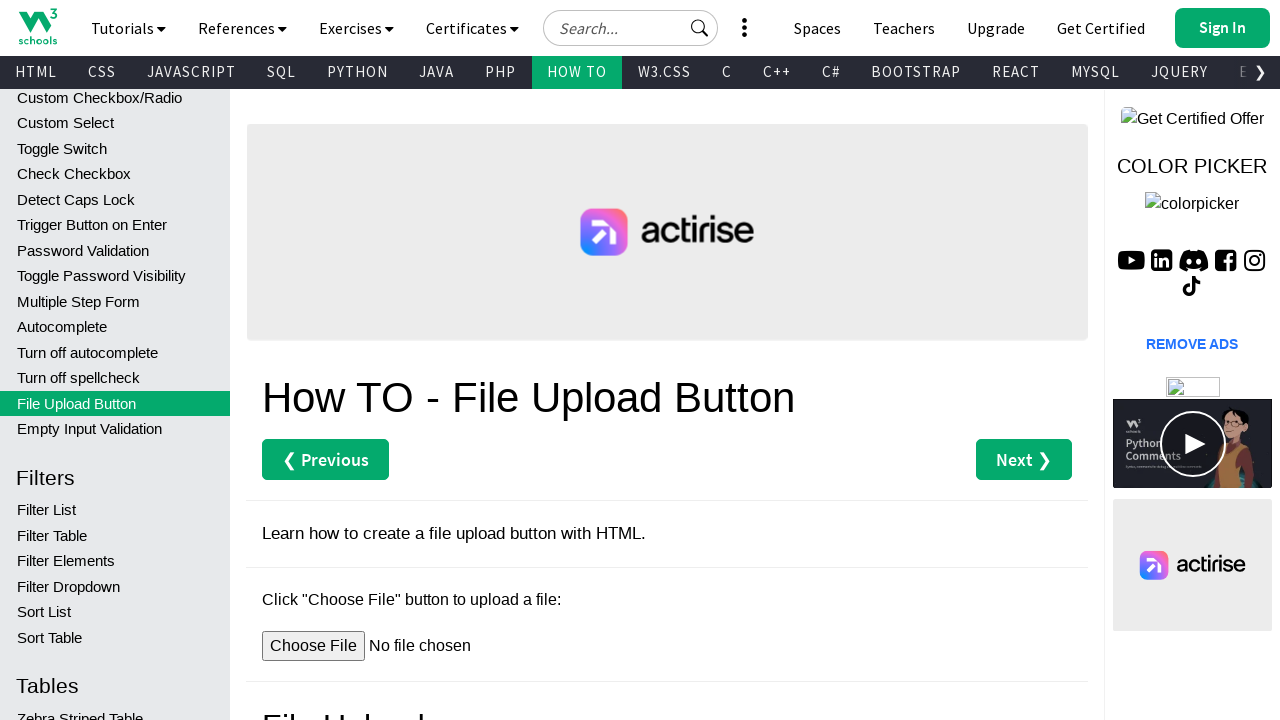

Uploaded test_image.jpg file to the file input element
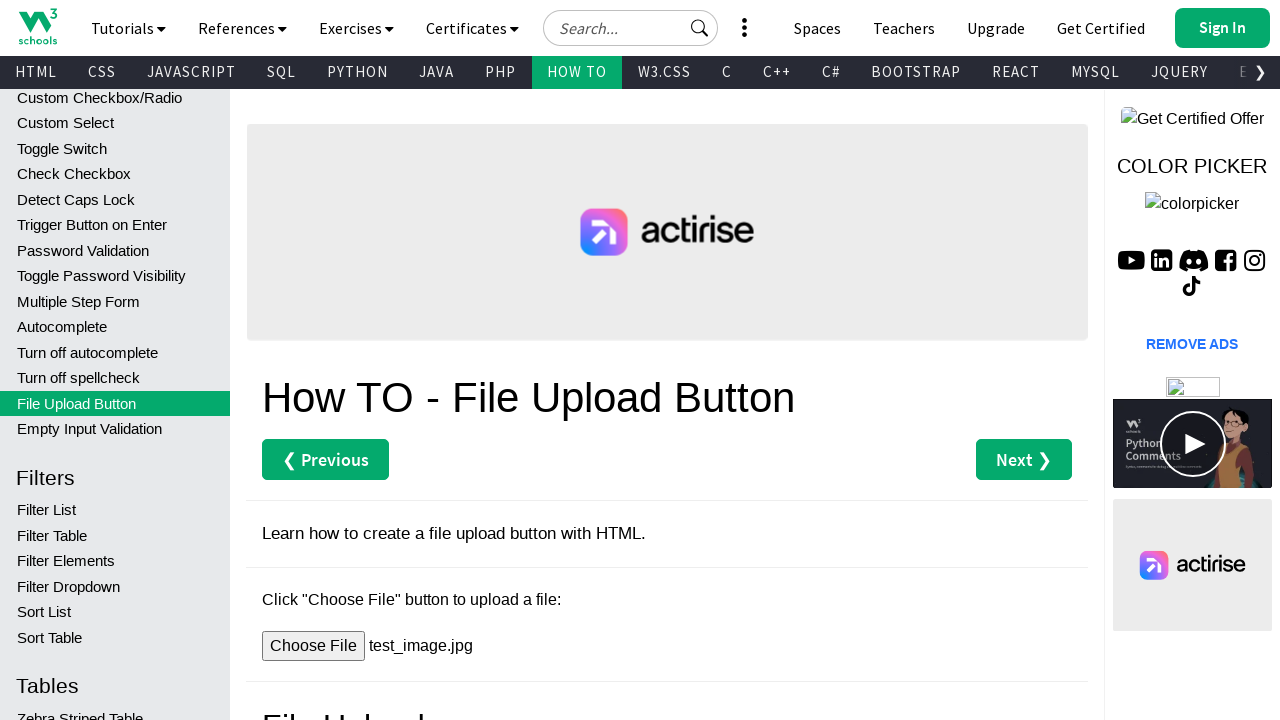

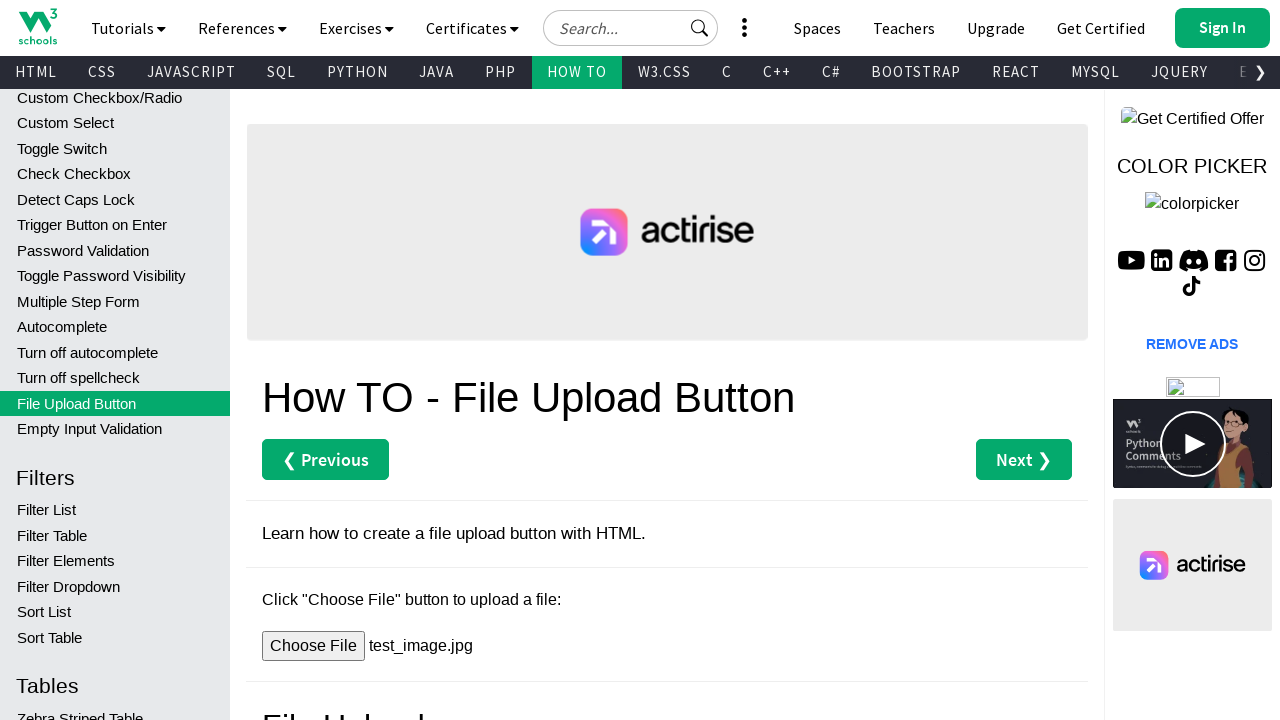